Tests multiple window handling by clicking a button that opens multiple windows, then iterating through all opened windows and closing them.

Starting URL: https://letcode.in/window

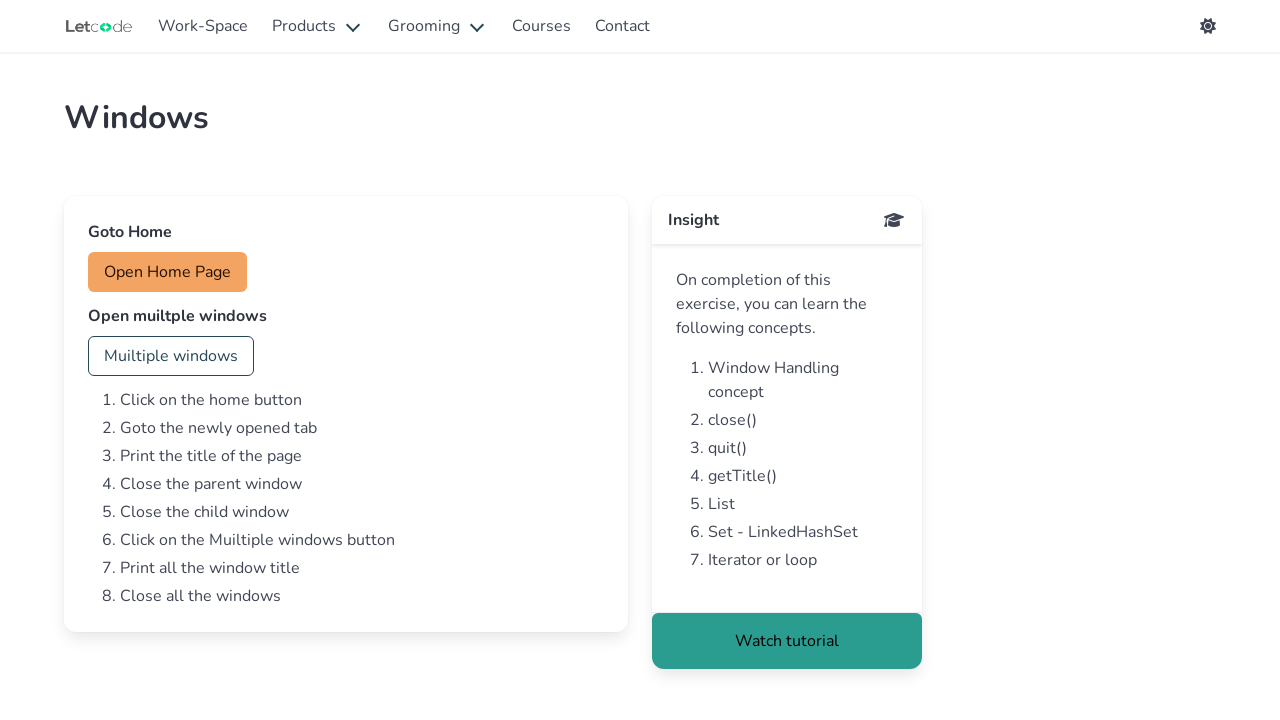

Clicked 'multi' button to open multiple windows at (171, 356) on #multi
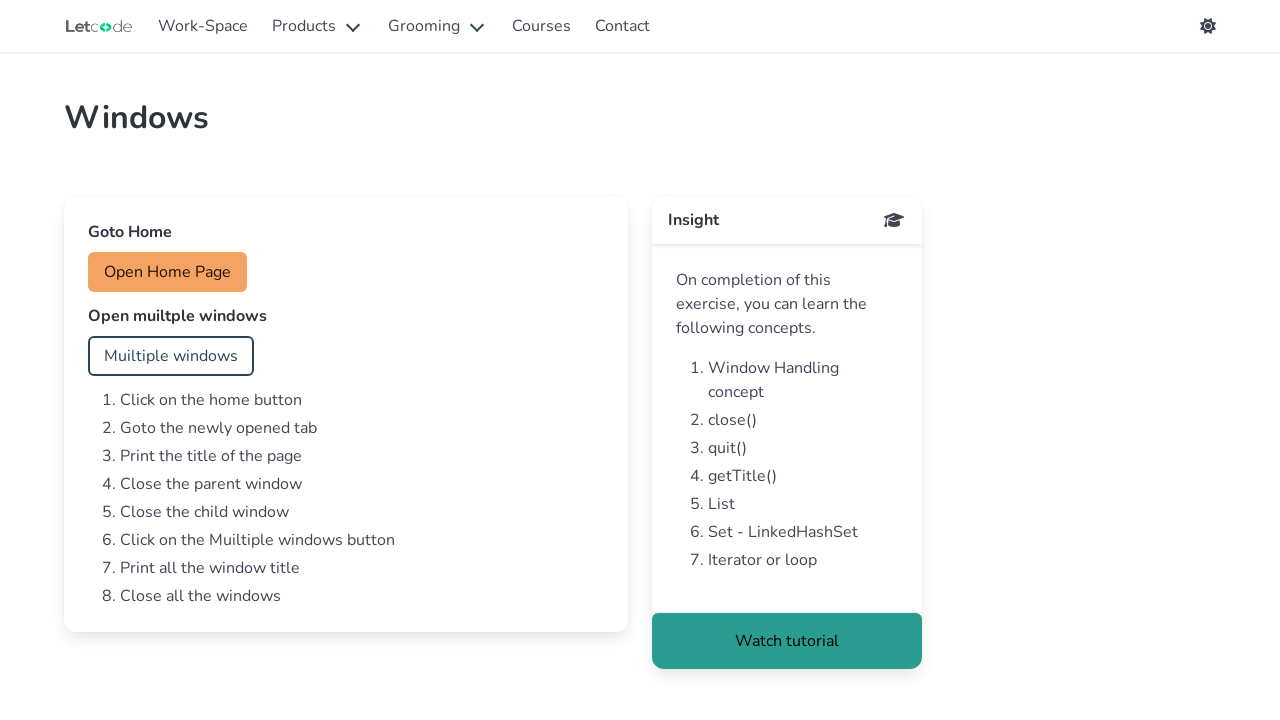

Waited for multiple windows to open
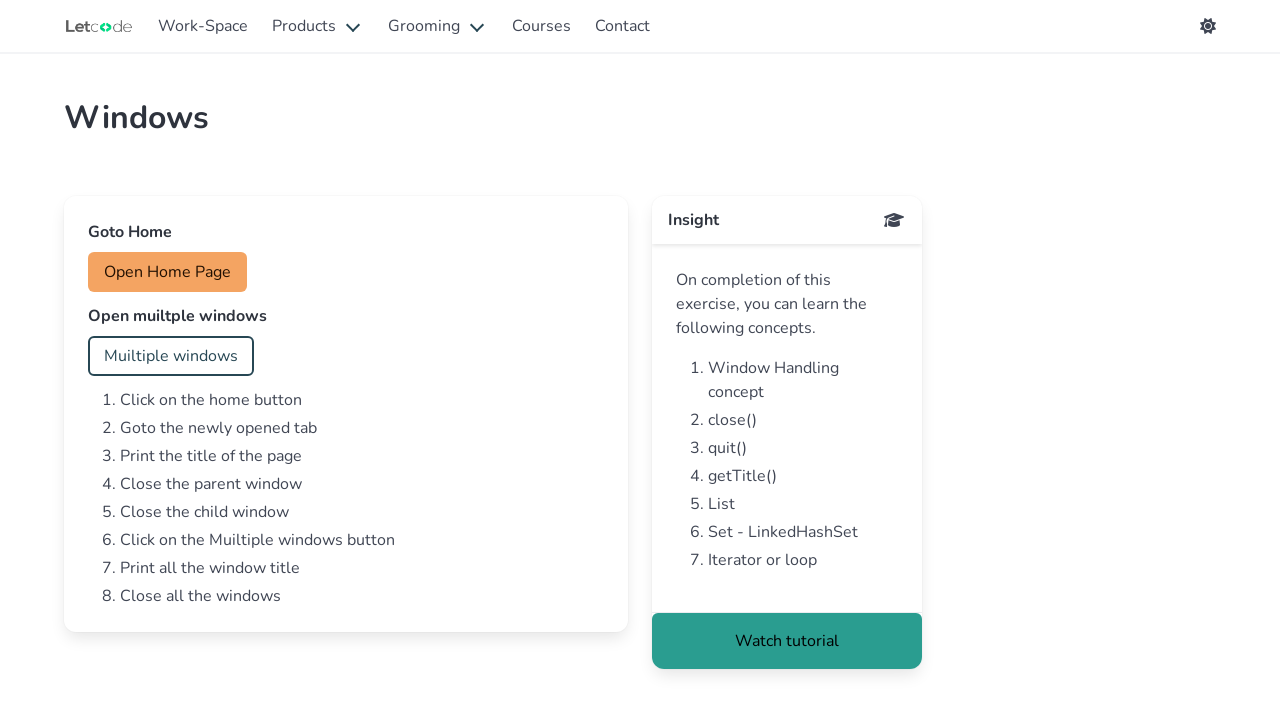

Retrieved all open pages - total count: 3
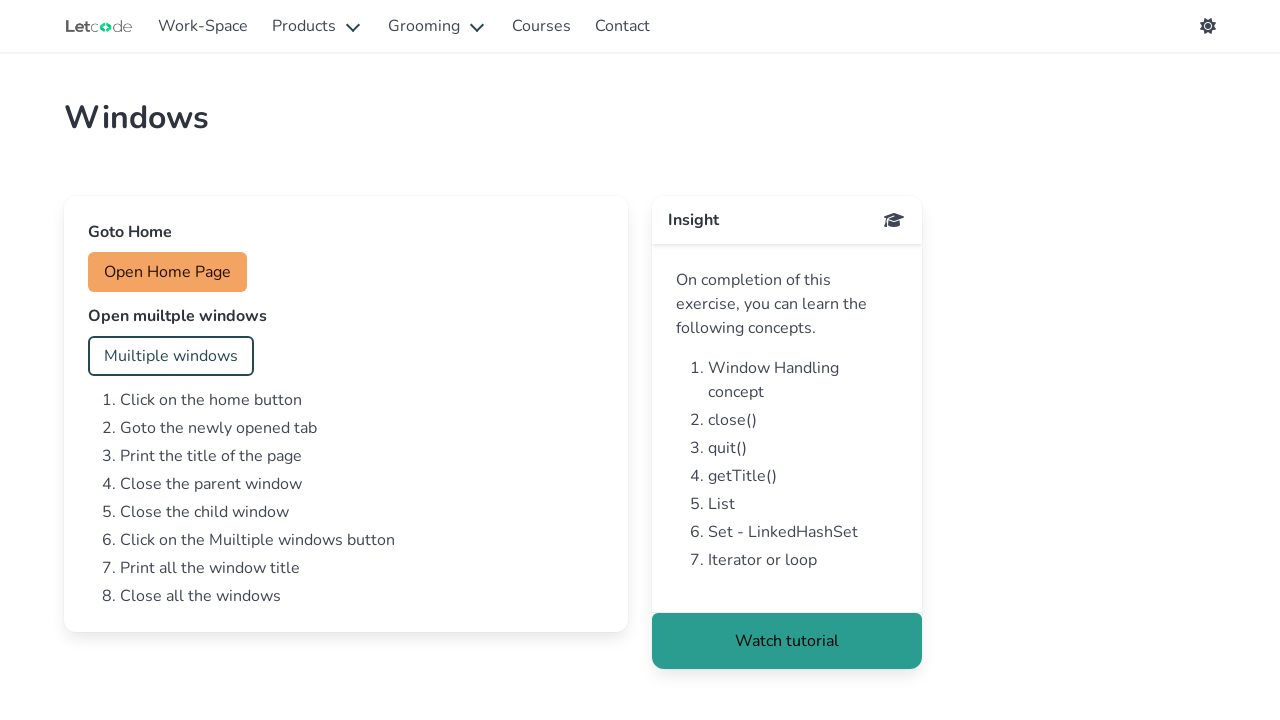

Listed all 3 open windows and their URLs
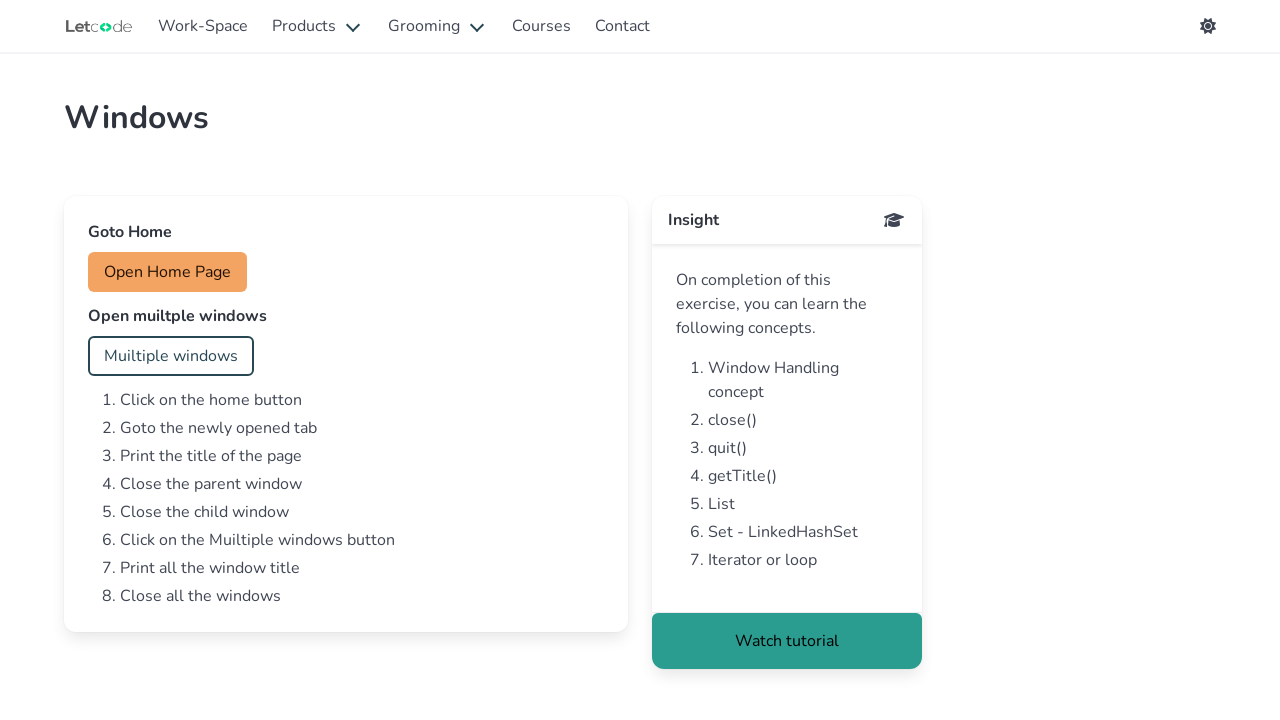

Closed secondary window with URL: https://letcode.in/alert
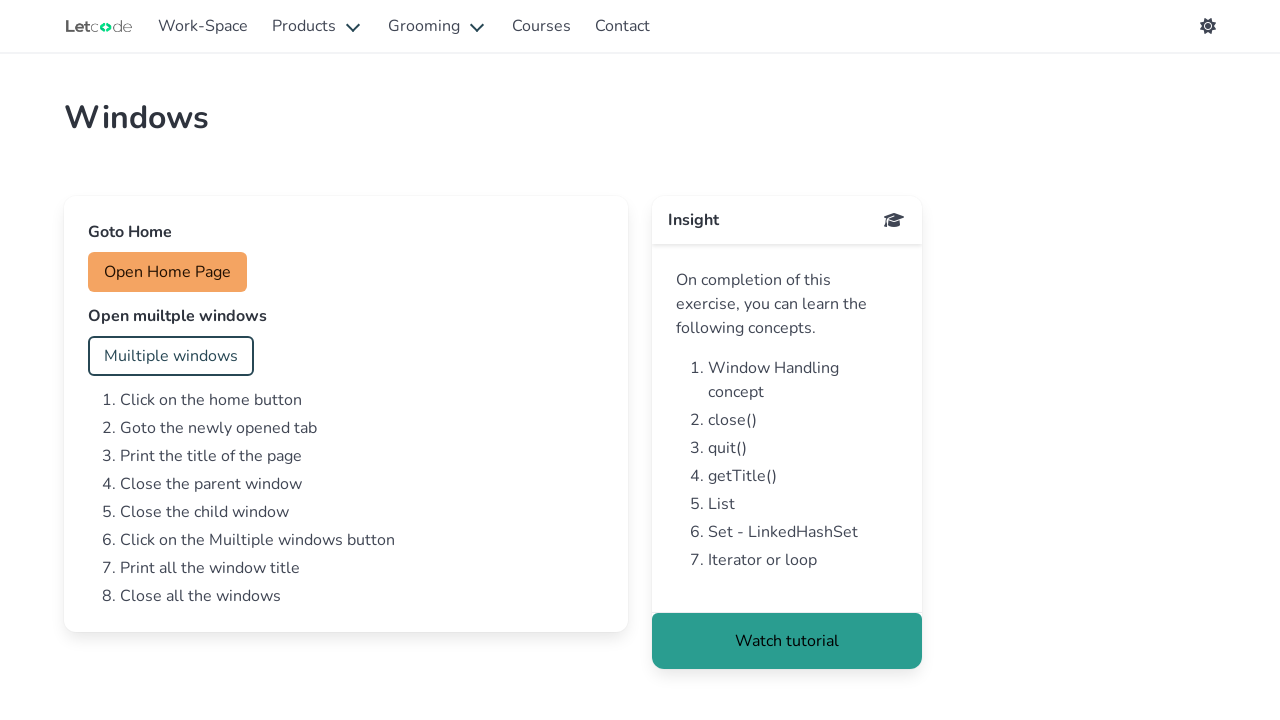

Closed secondary window with URL: https://letcode.in/dropdowns
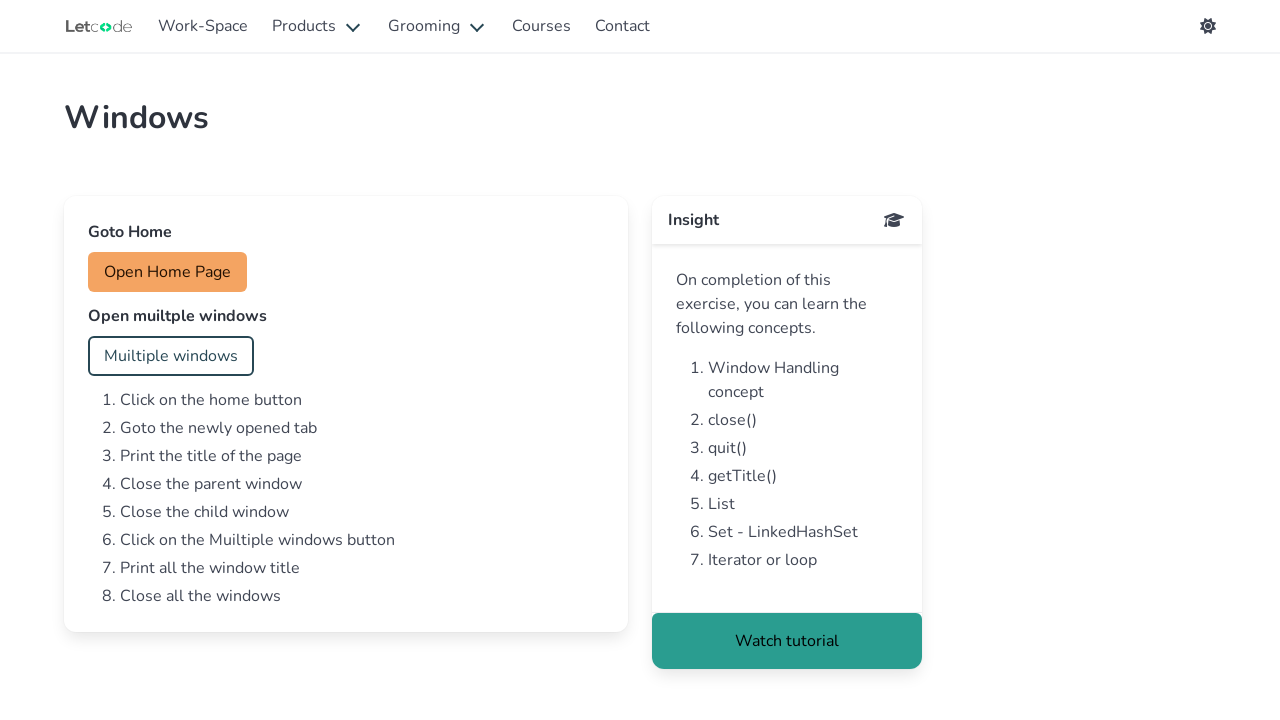

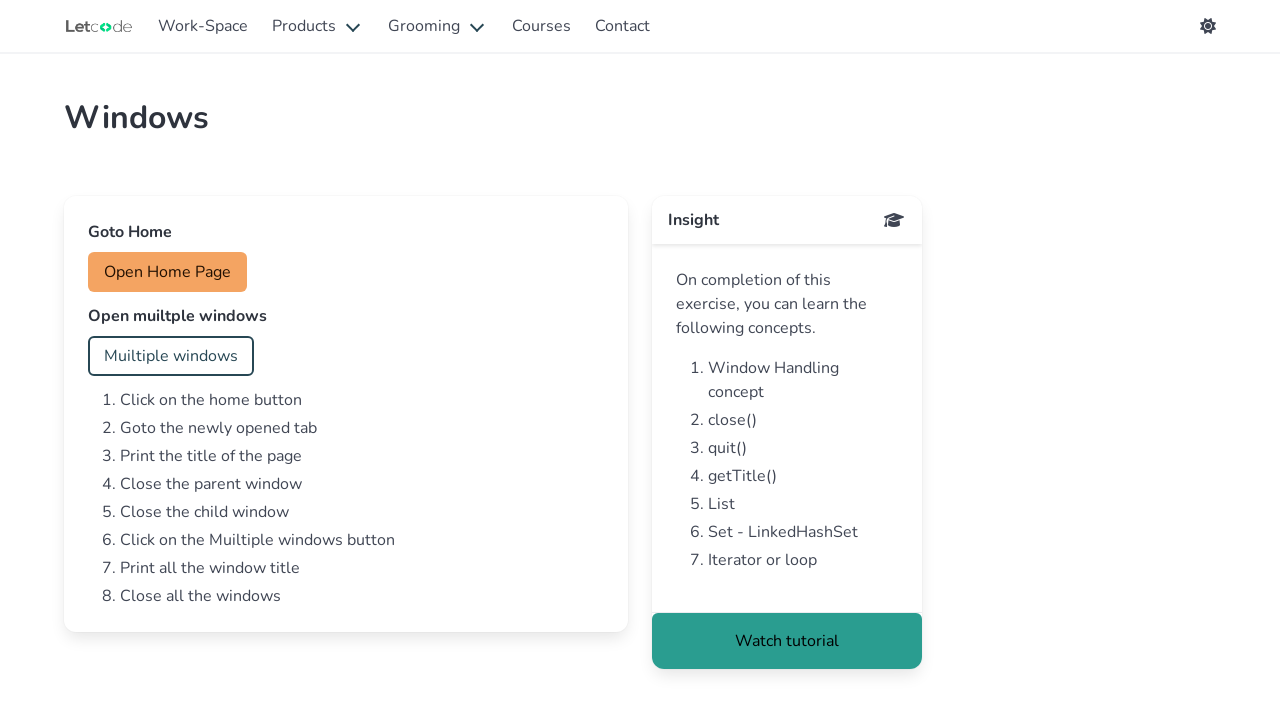